Tests that Contact Us form fields are visible and can be filled and submitted

Starting URL: https://www.andreandson.com/

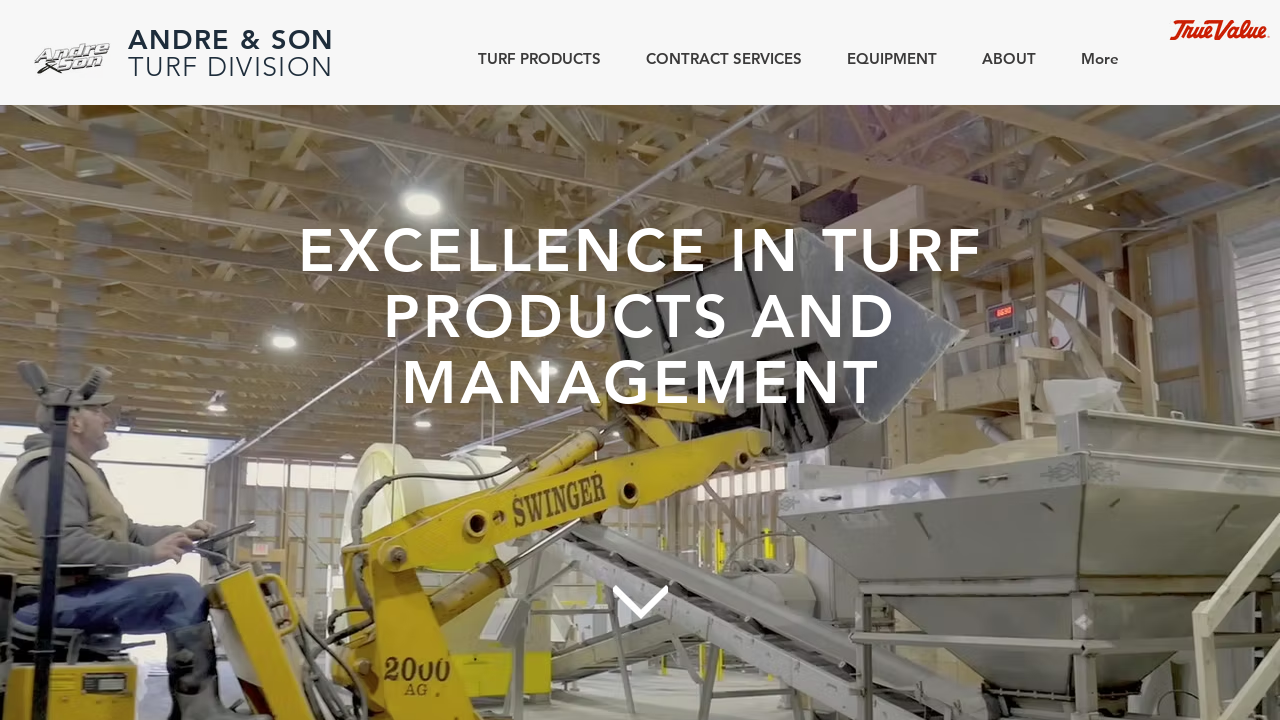

Scrolled to Contact Us section heading
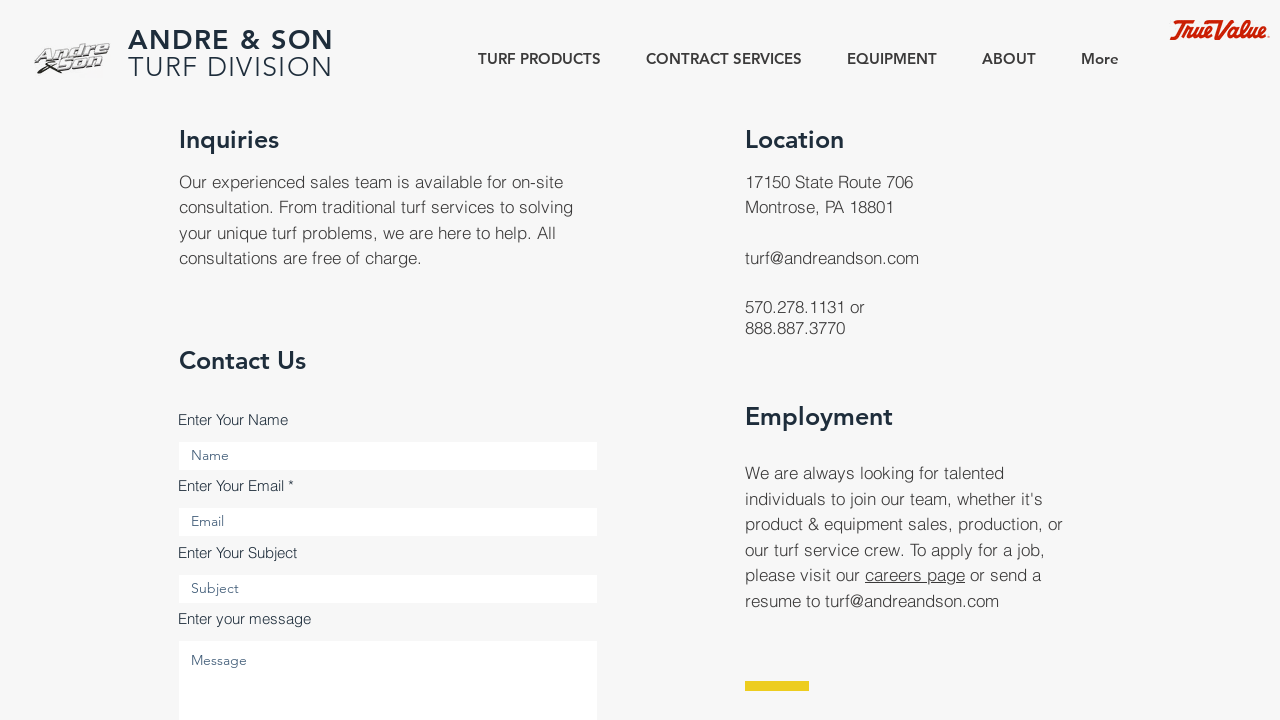

Verified 'Enter Your Name' label is visible
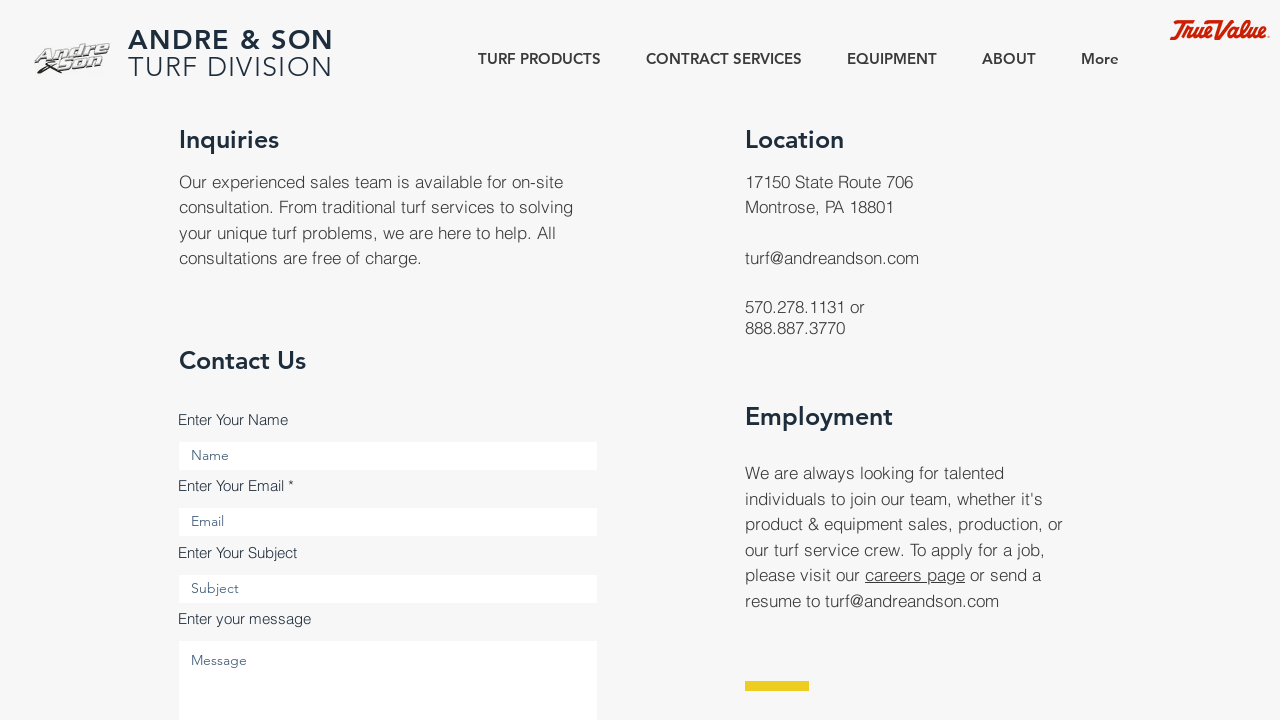

Verified 'Enter Your Email' label is visible
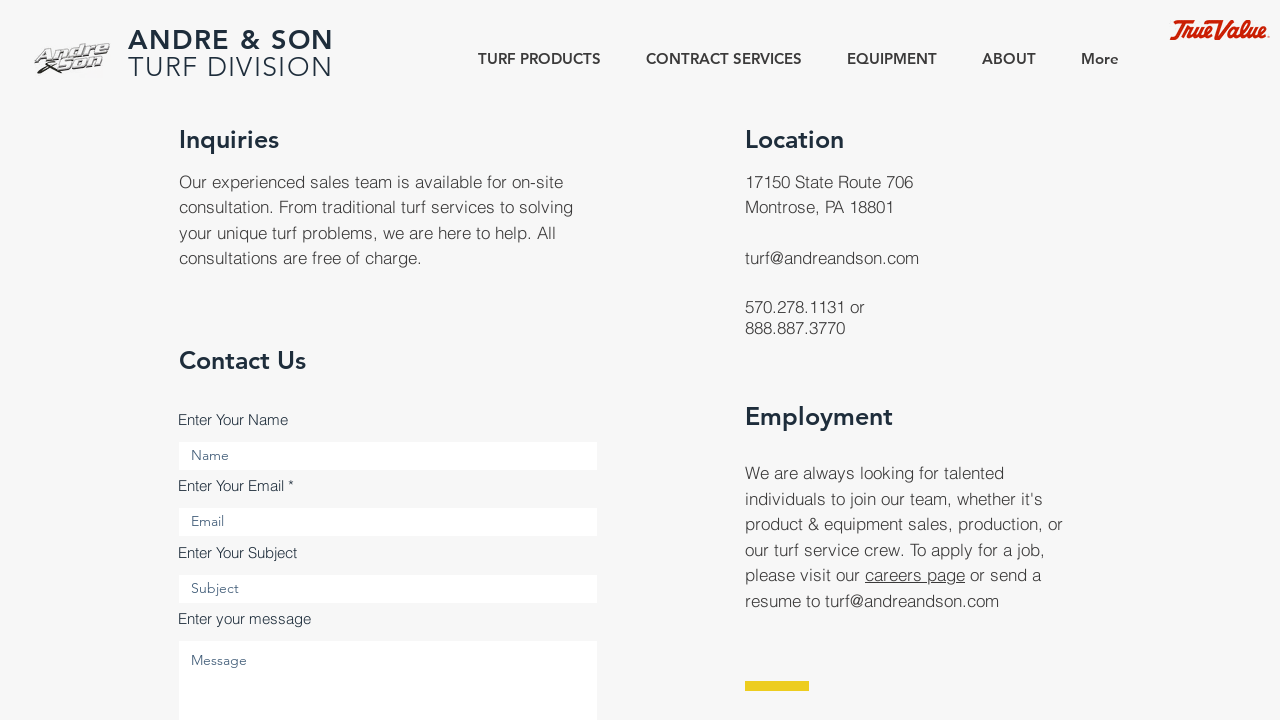

Verified 'Enter your message' label is visible
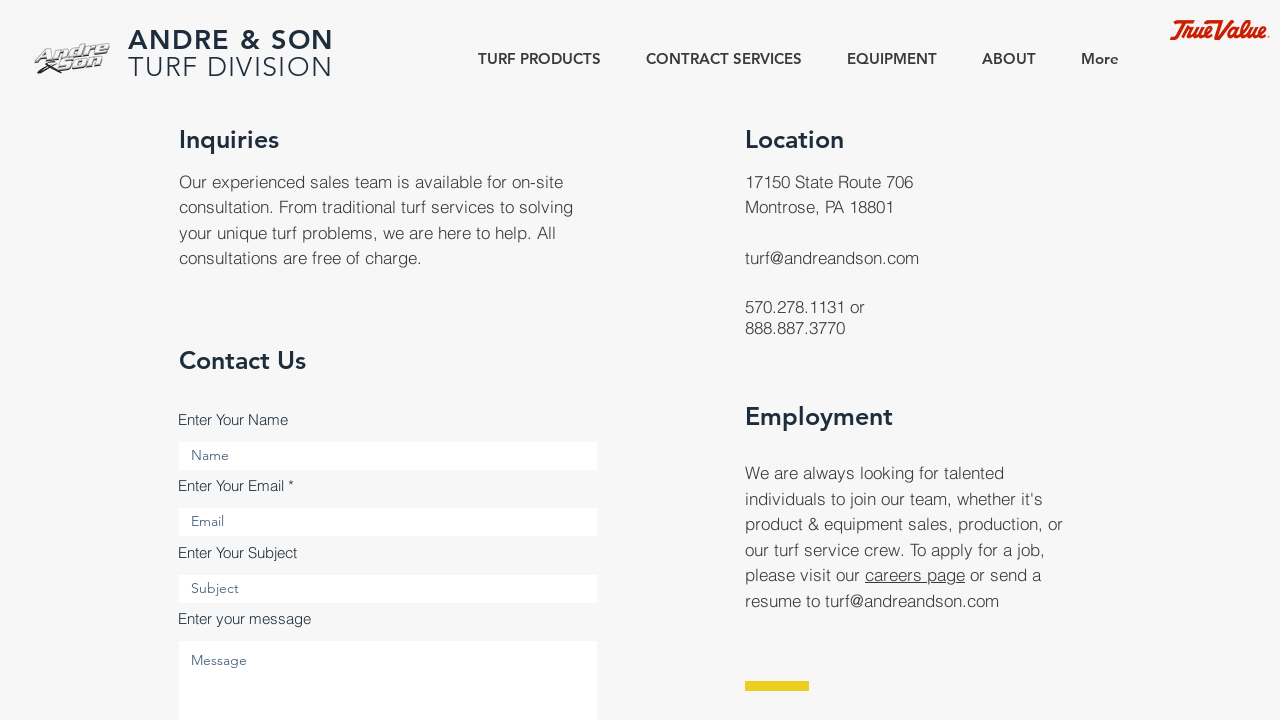

Filled Name field with 'Ashton Hooks' on internal:attr=[placeholder="Name"i]
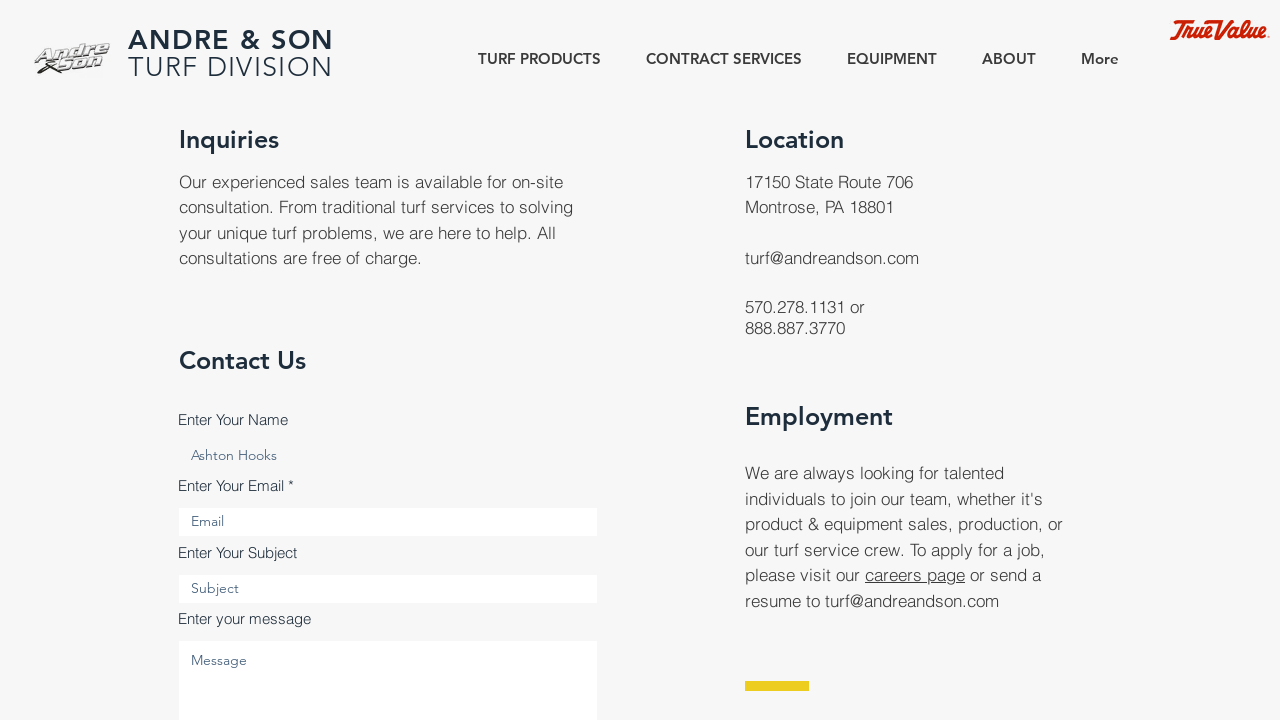

Filled Email field with 'testuser@example.com' on internal:attr=[placeholder="Email"i]
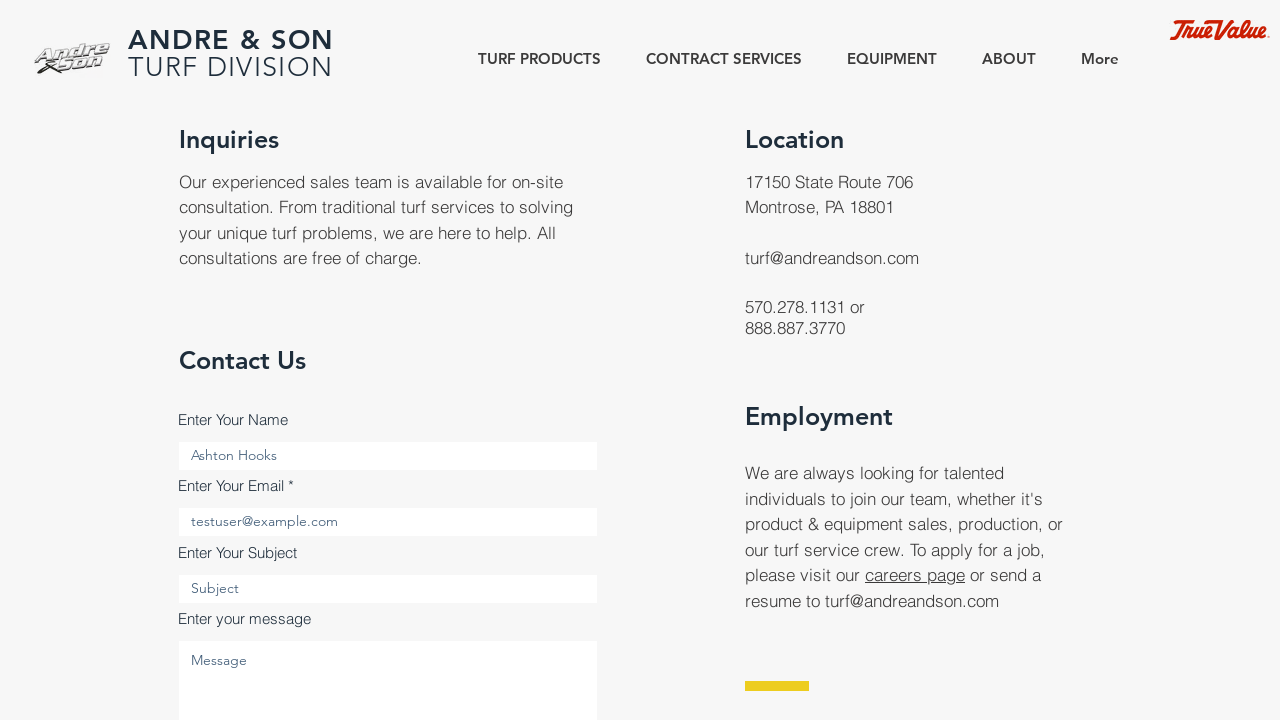

Filled Subject field with 'QA Form Validation' on internal:attr=[placeholder="Subject"i]
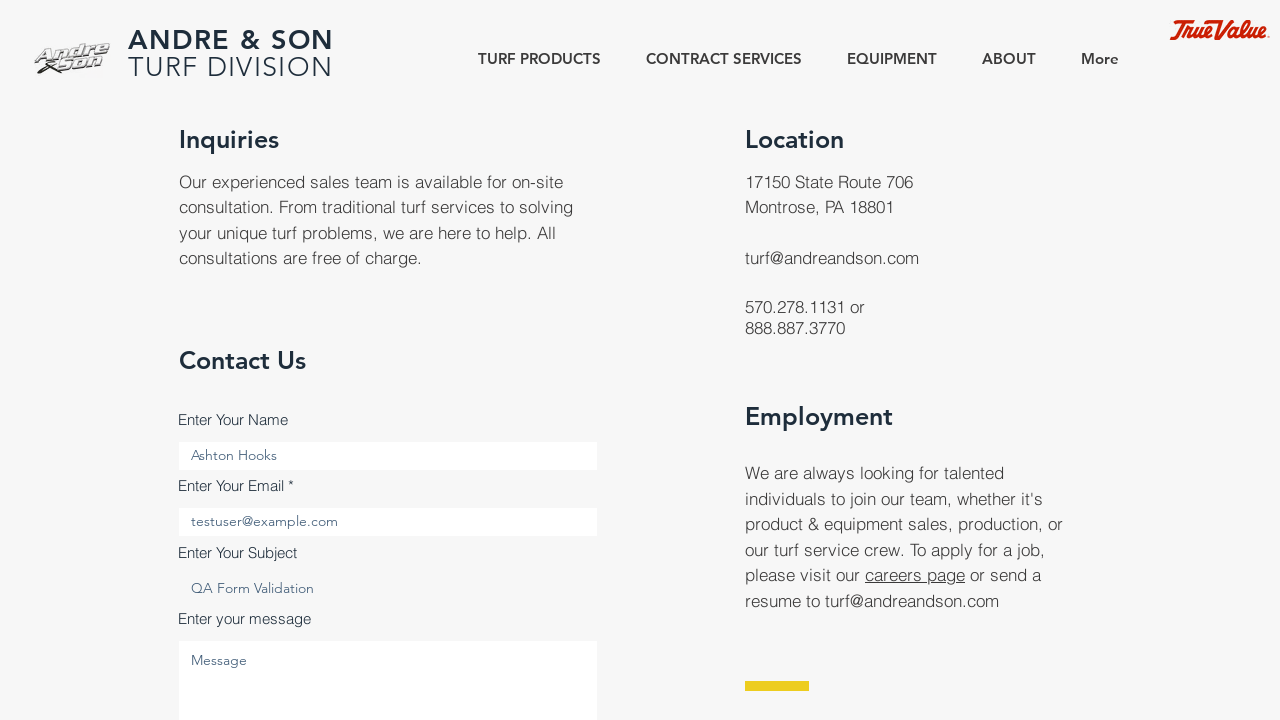

Filled Message field with test message on internal:attr=[placeholder="Message"i]
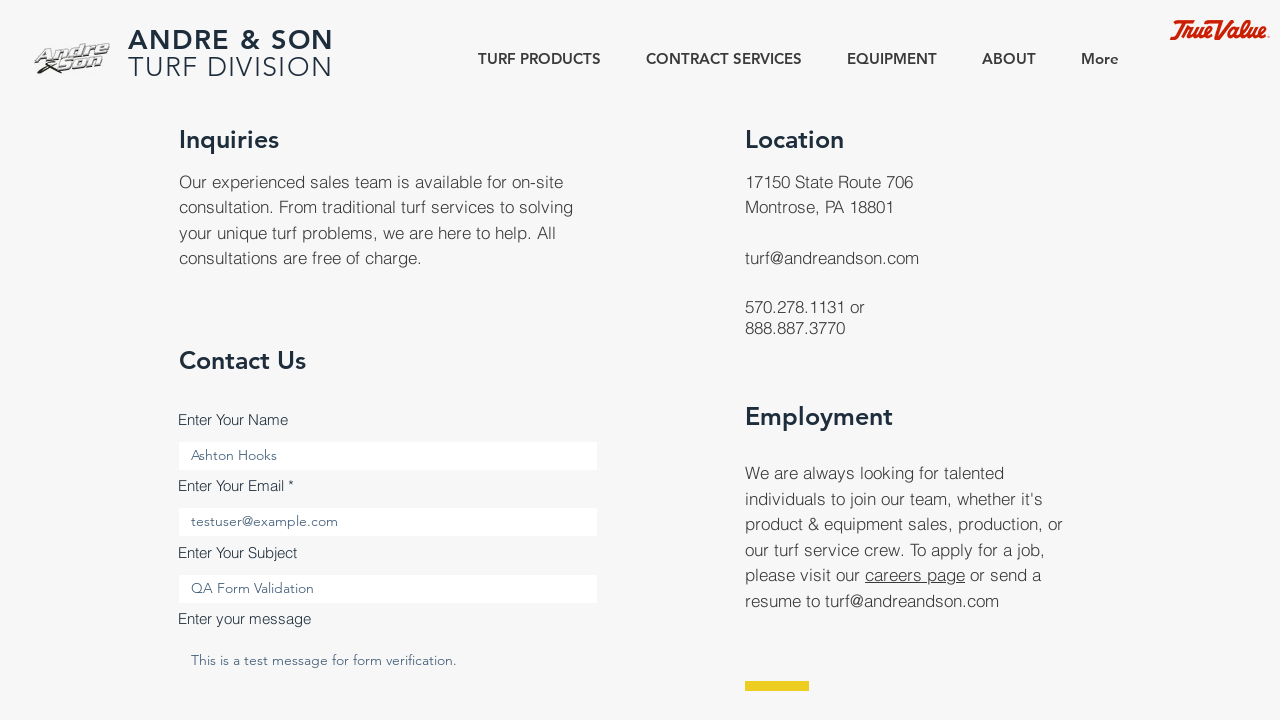

Clicked Submit button to submit Contact Us form at (524, 360) on internal:role=button[name="Submit"i]
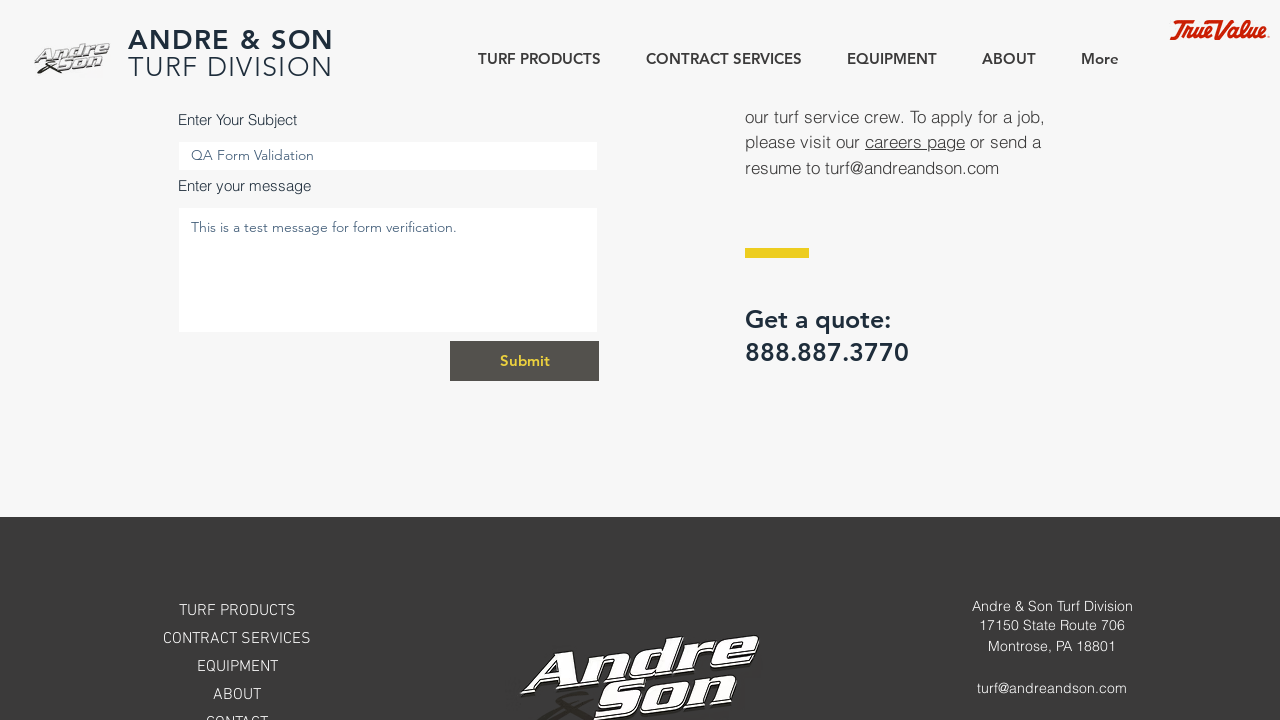

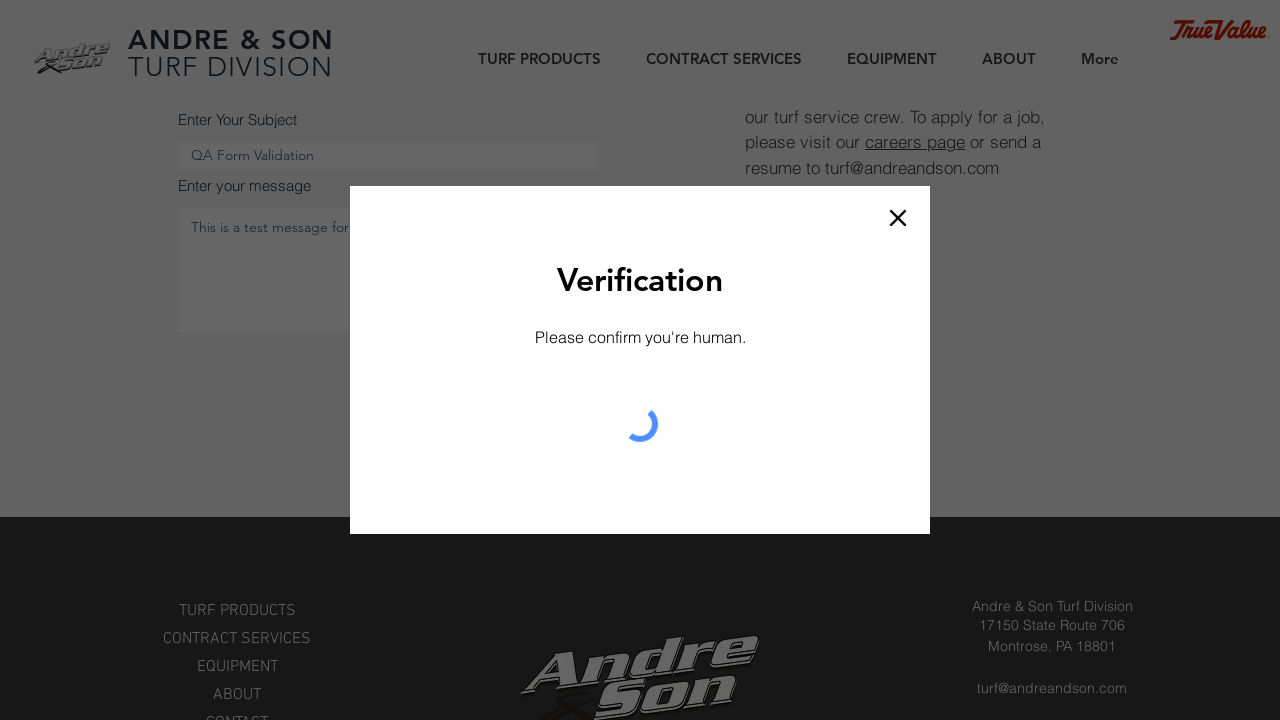